Tests hover functionality by moving mouse over the second avatar and verifying that the hidden caption becomes visible with the correct username

Starting URL: https://the-internet.herokuapp.com/hovers

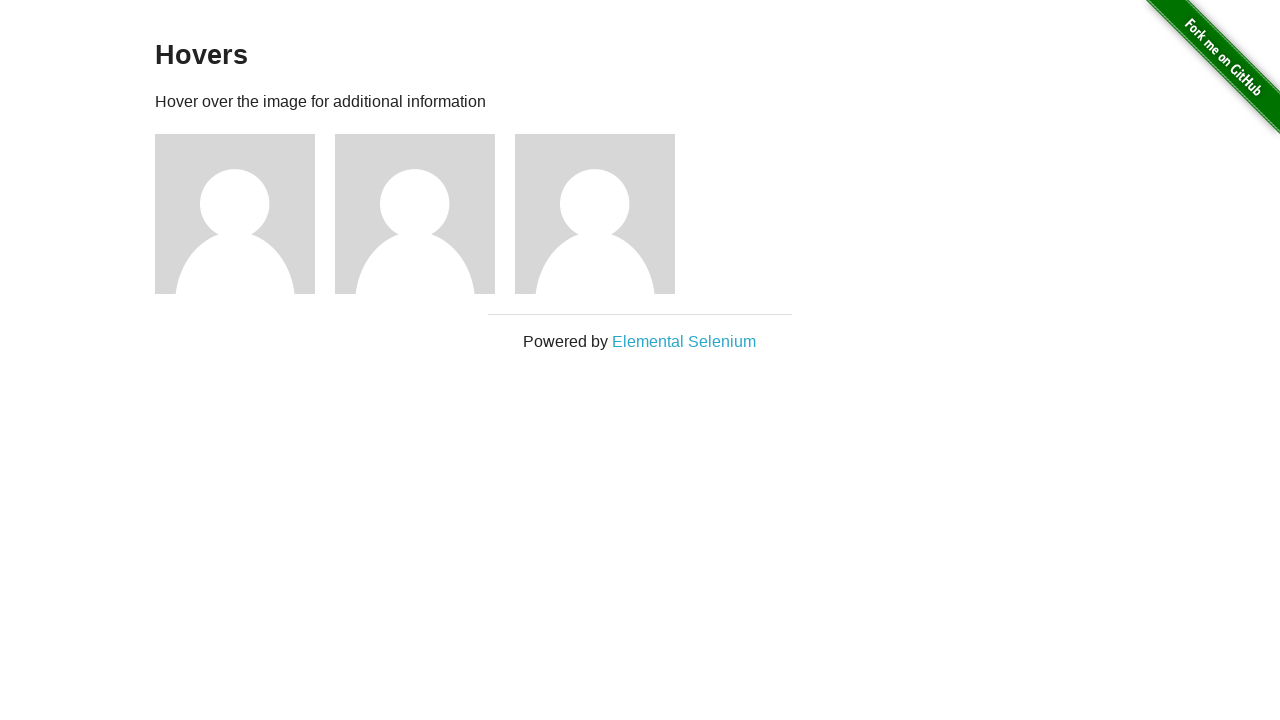

Navigated to hovers page
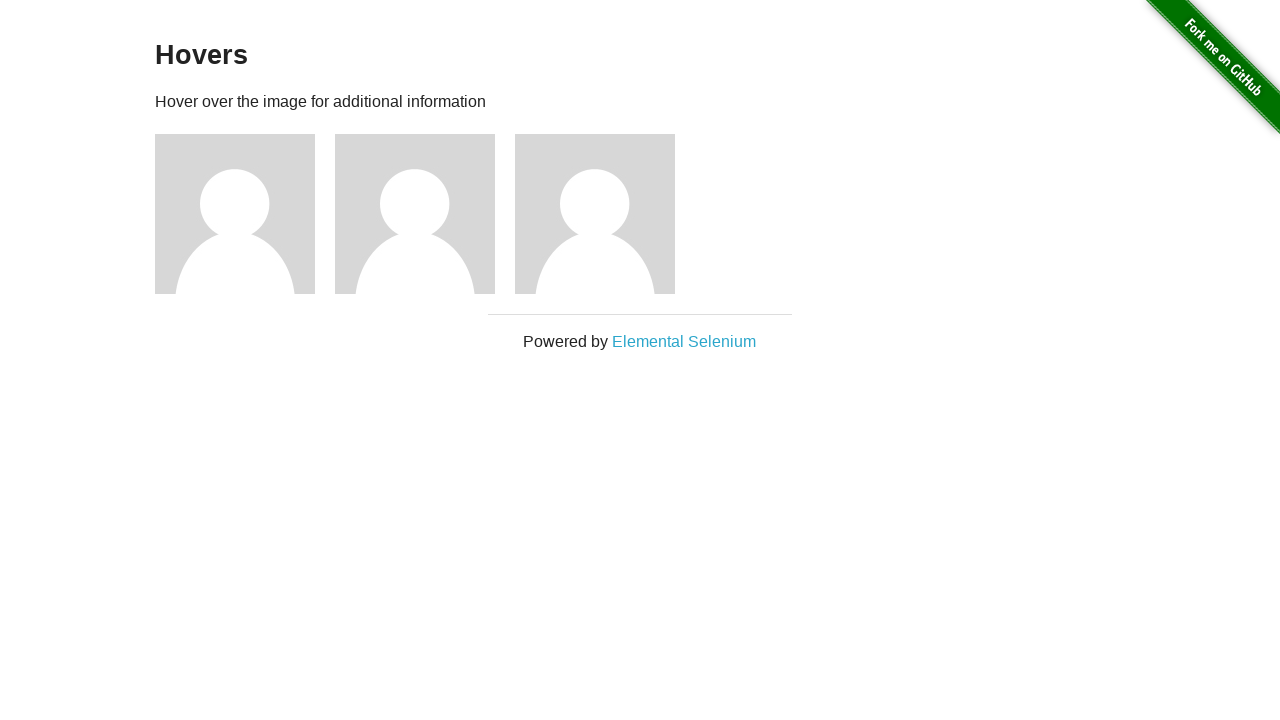

Hovered over the second avatar at (425, 214) on .figure:nth-of-type(2)
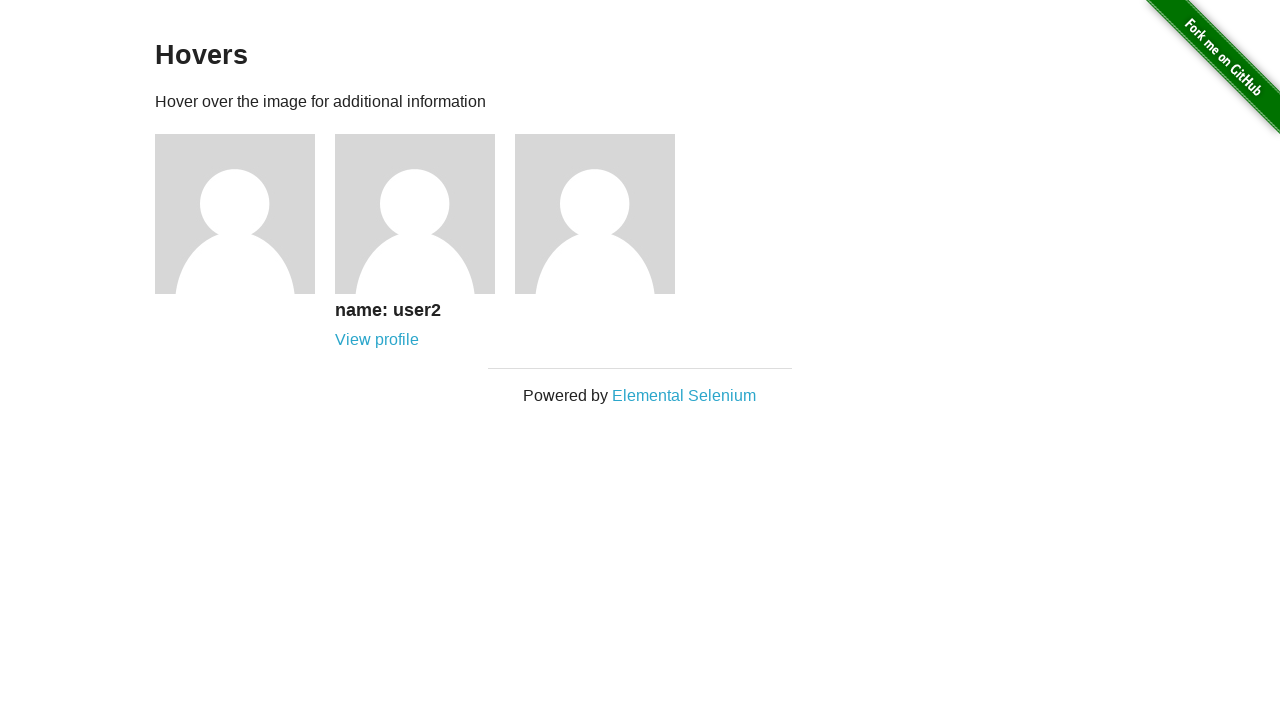

Caption became visible on hover
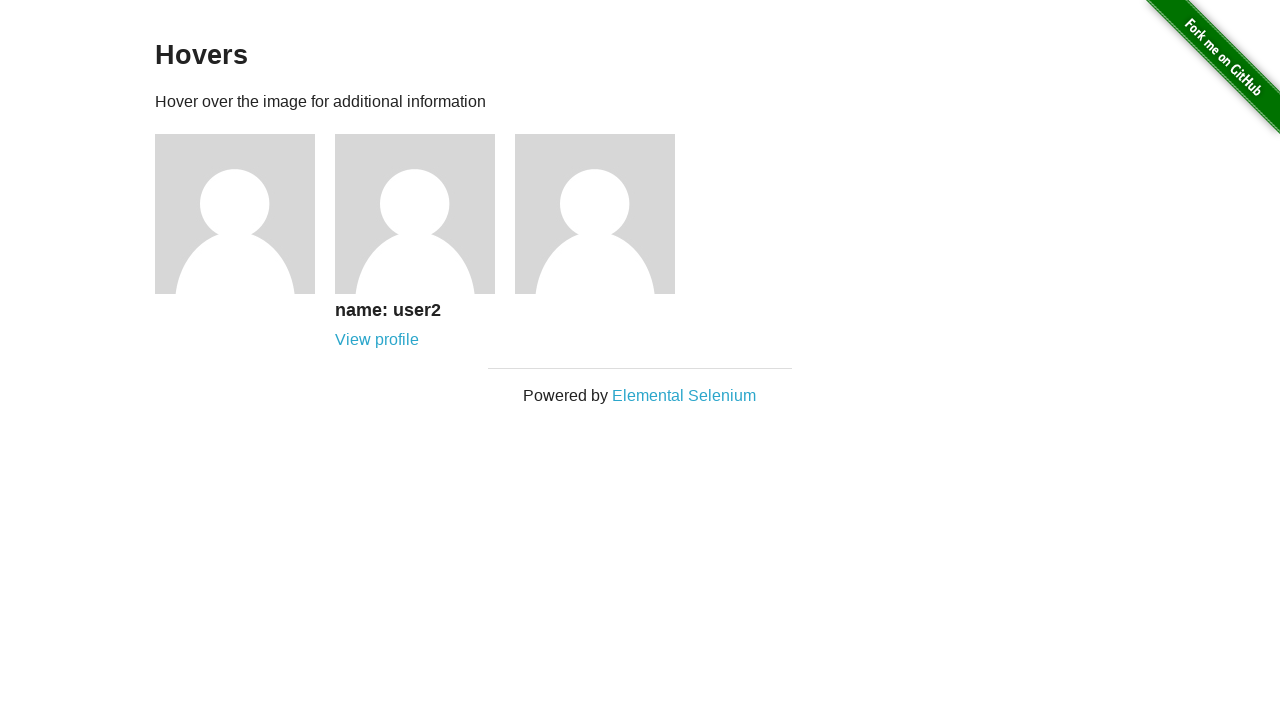

Verified caption displays correct username 'name: user2'
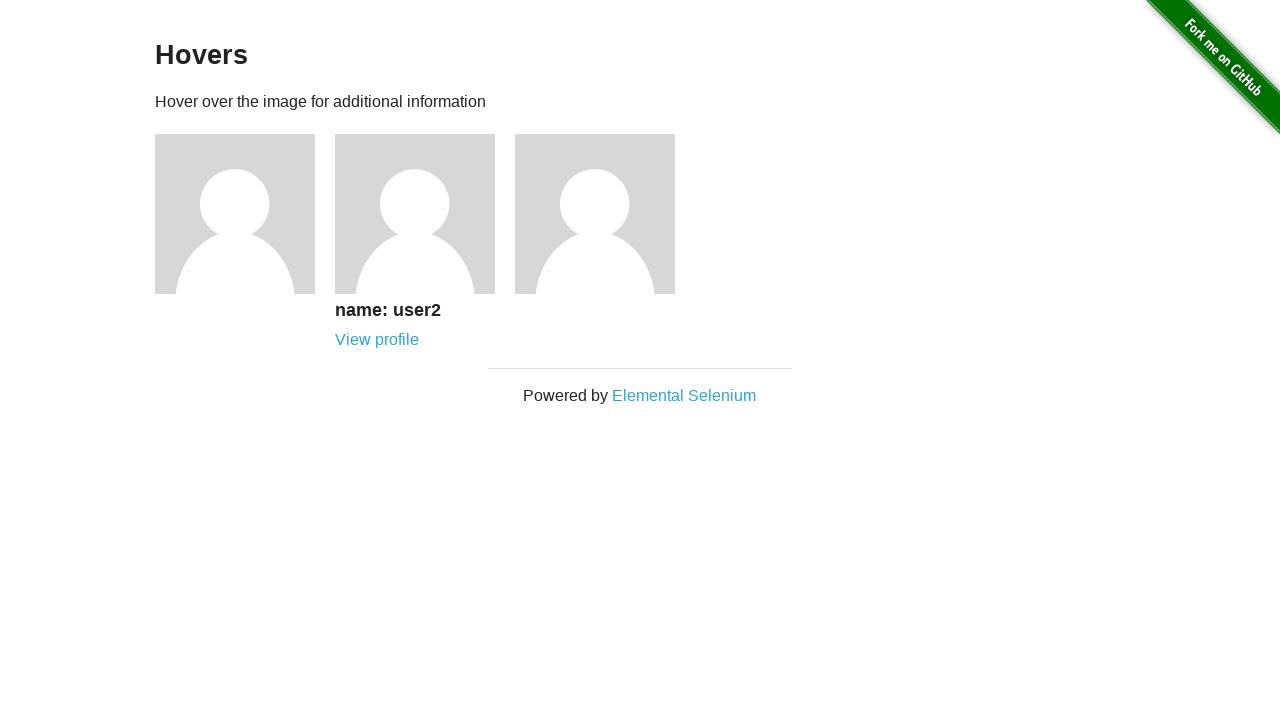

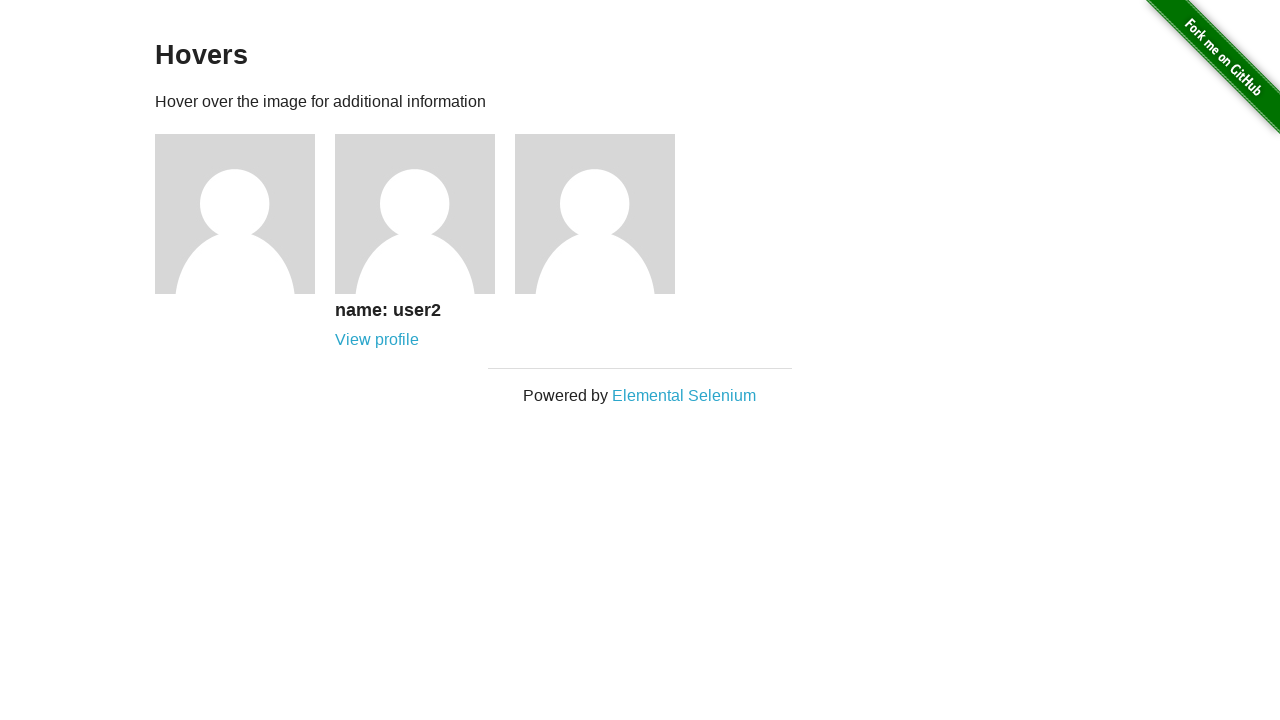